Tests the donation form by selecting food items, filling in donor information (name, company, email), and navigating to the MBWay payment method selection with a phone number.

Starting URL: https://dev.alimentestaideia.pt/

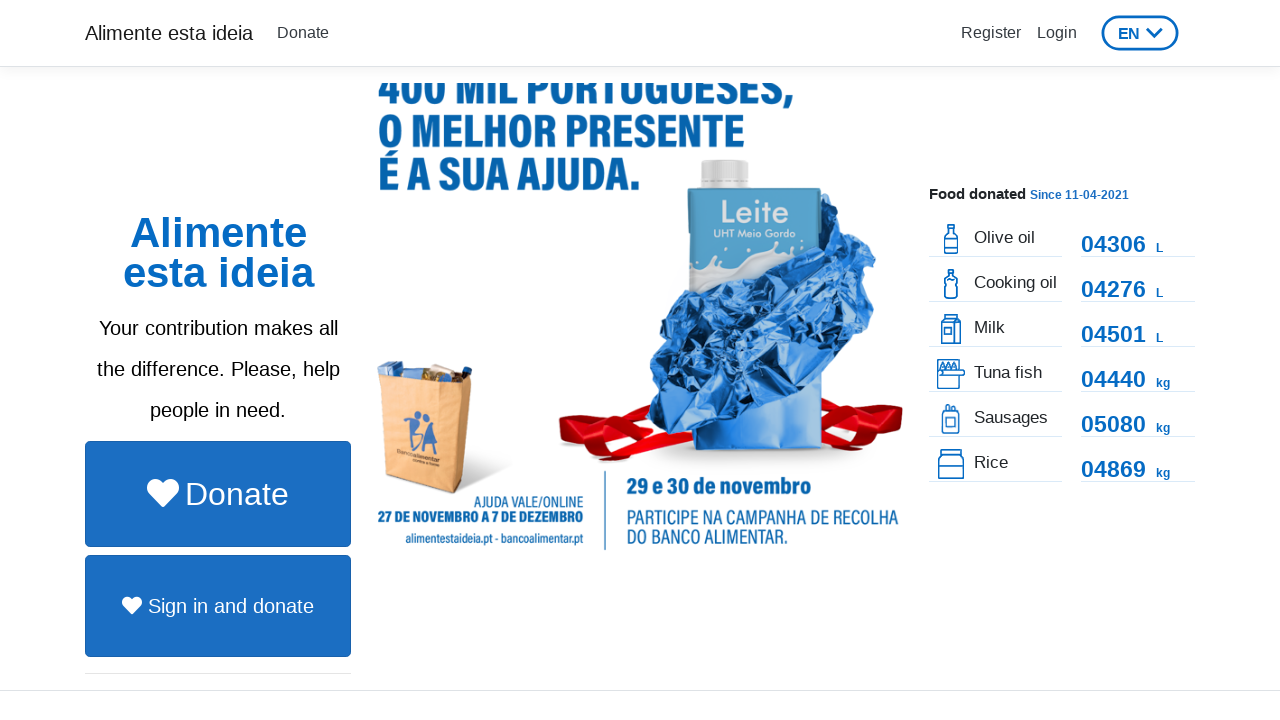

Clicked Donate link (second instance) at (218, 494) on a:has-text('Donate') >> nth=1
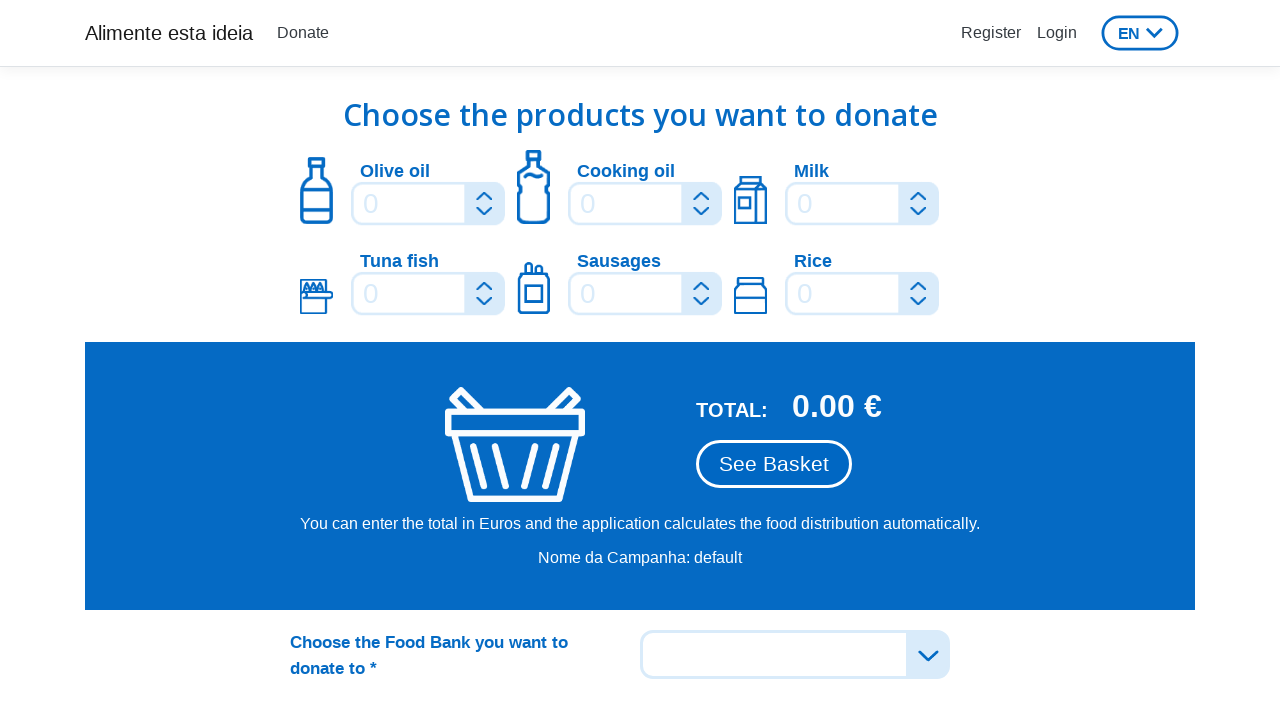

Waited for Donation page to load
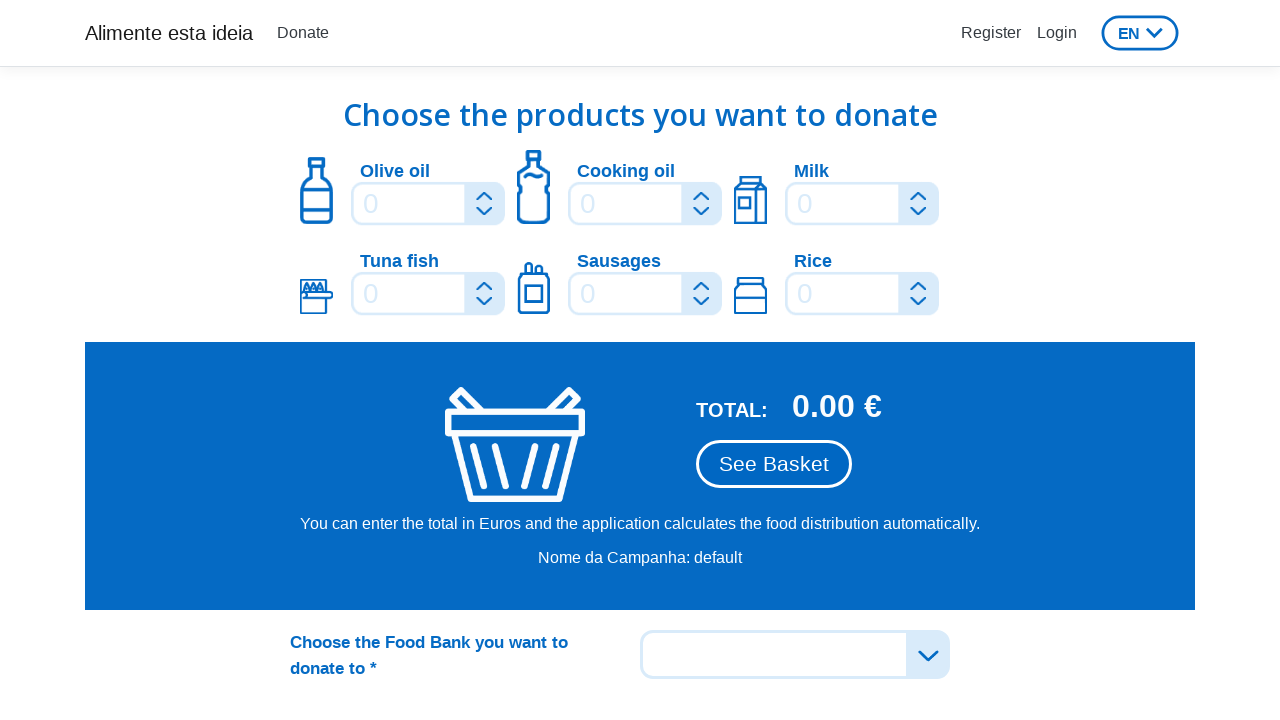

Double-clicked first 'more' button to add food items at (484, 195) on .more >> nth=0
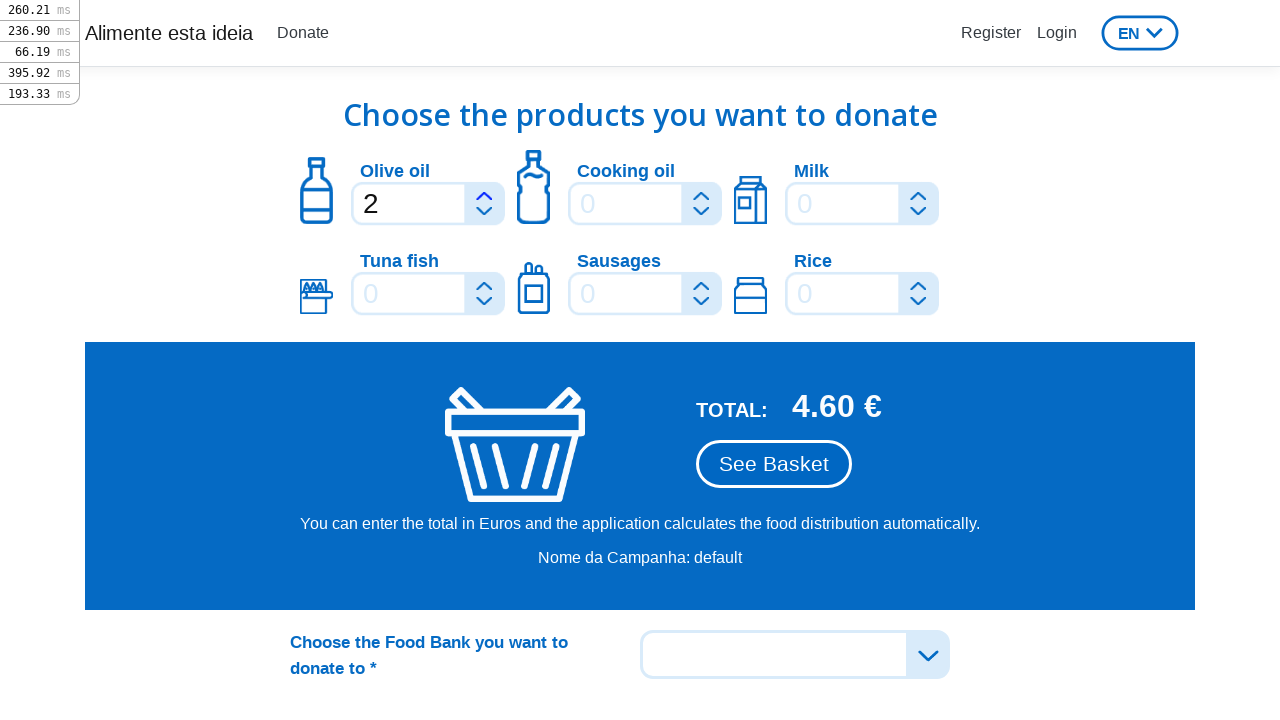

Clicked food item 2 button 3 times at (701, 195) on div:nth-child(2) > .input > .more
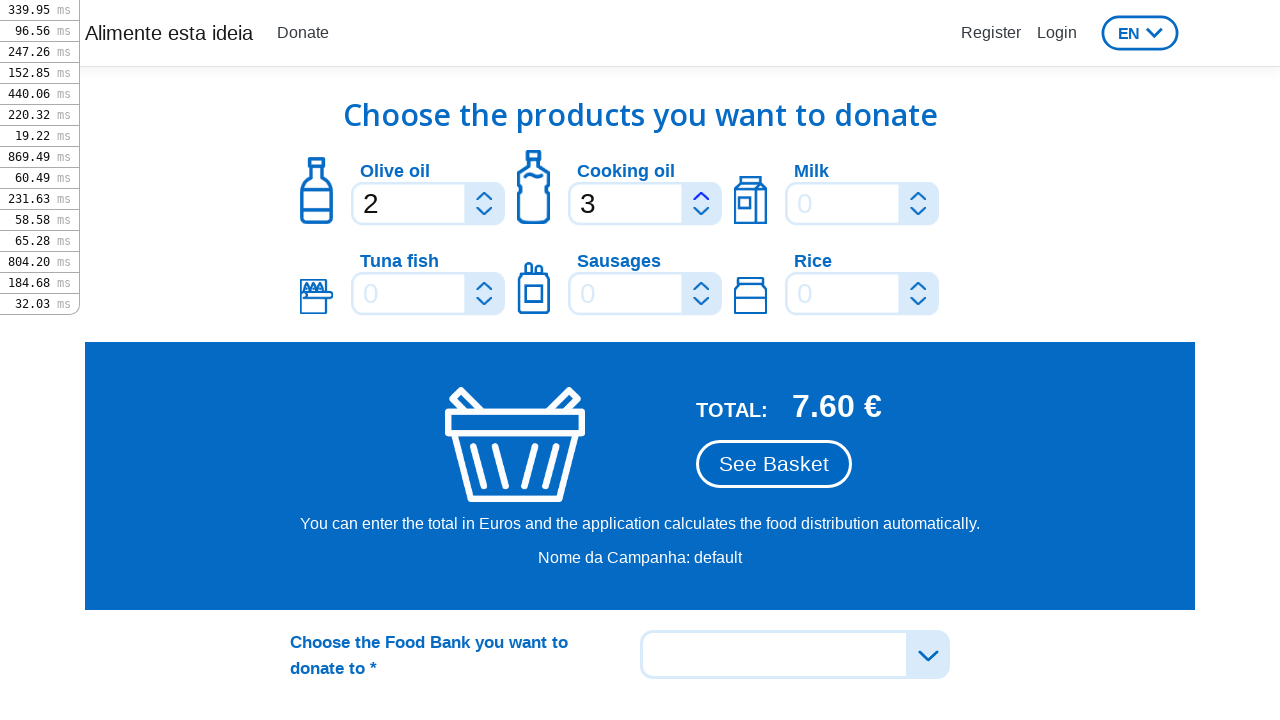

Clicked food item 3 button 5 times at (918, 195) on div:nth-child(3) > .input > .more
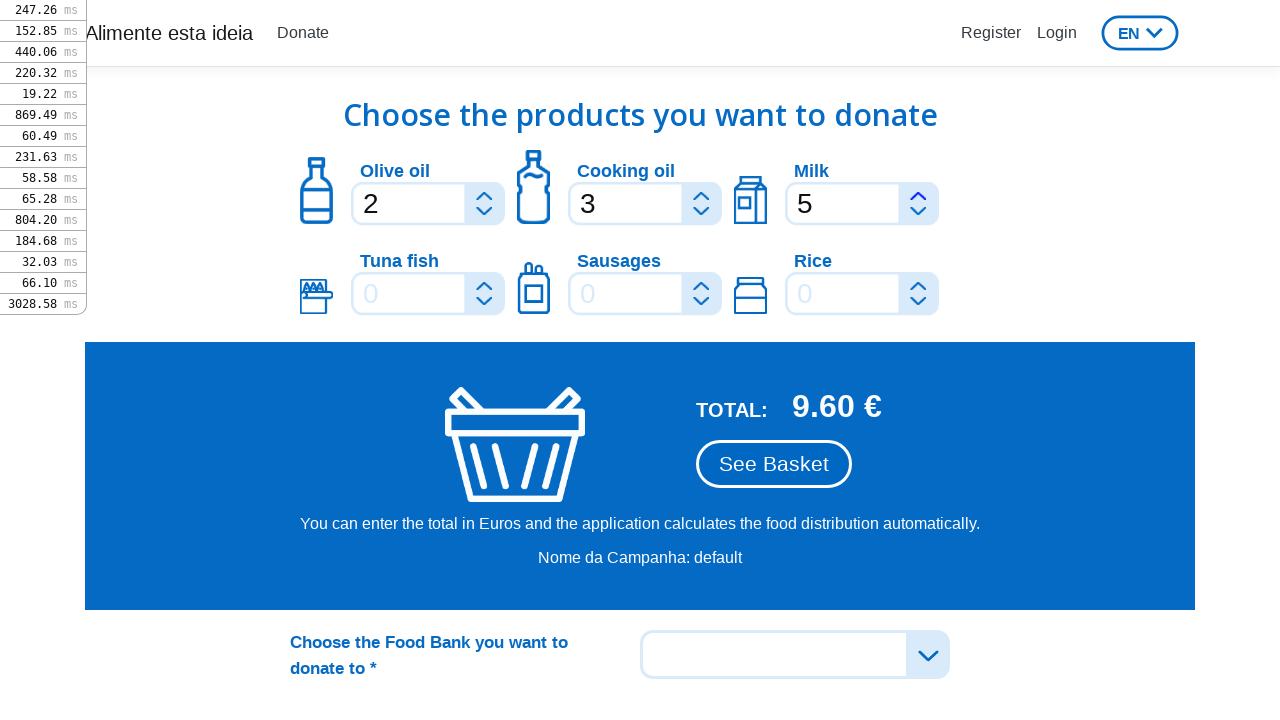

Clicked food item 6 button 2 times at (918, 285) on div:nth-child(6) > .input > .more
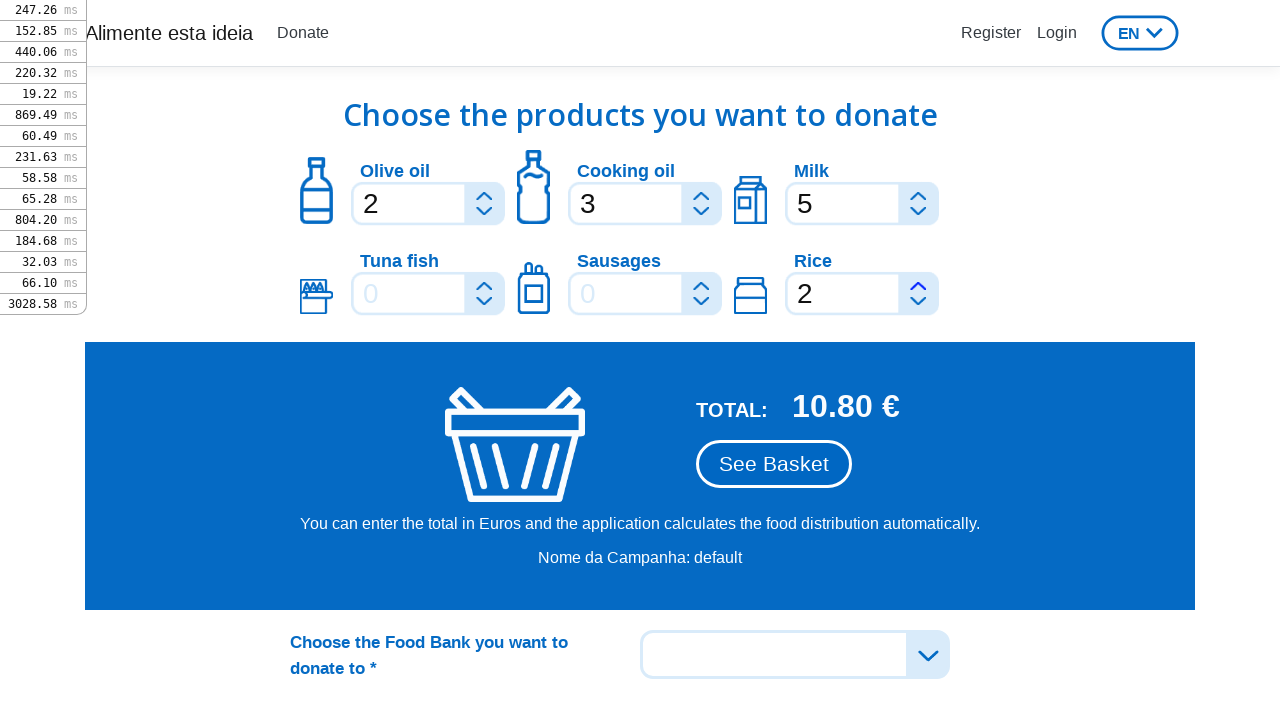

Clicked food item 5 button 4 times at (701, 285) on div:nth-child(5) > .input > .more
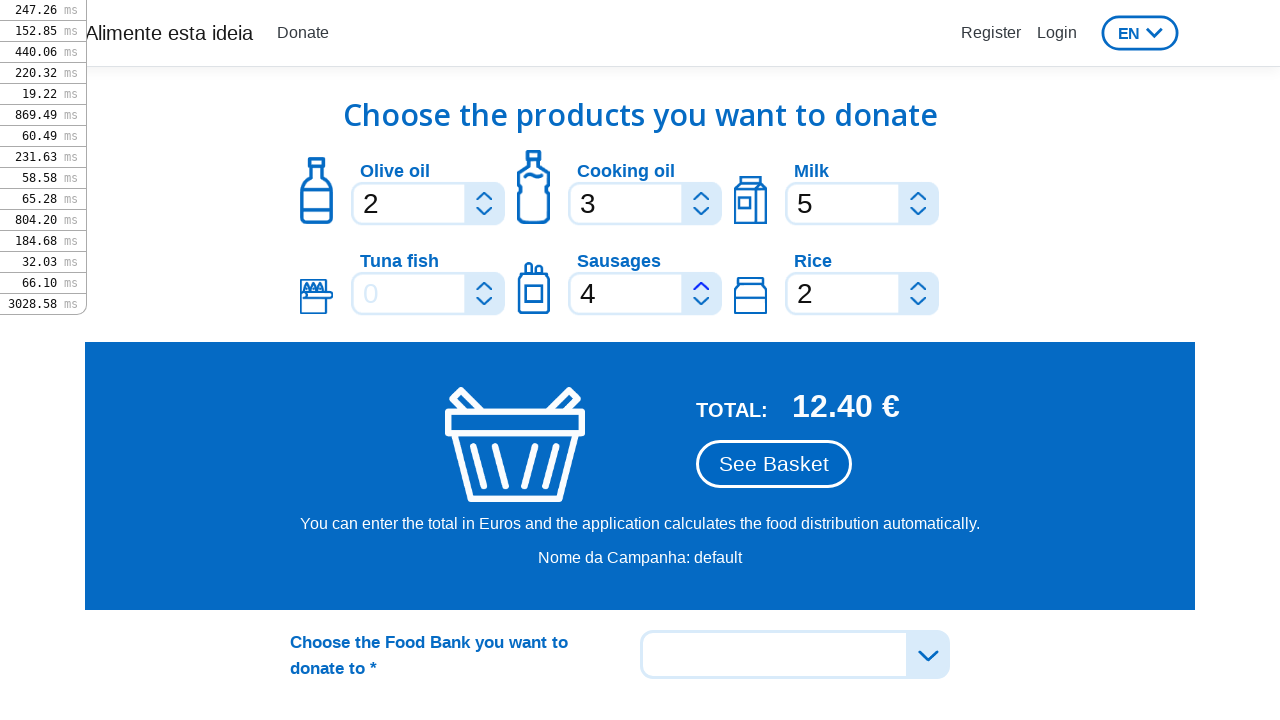

Clicked food item 4 button 3 times at (484, 285) on div:nth-child(4) > .input > .more
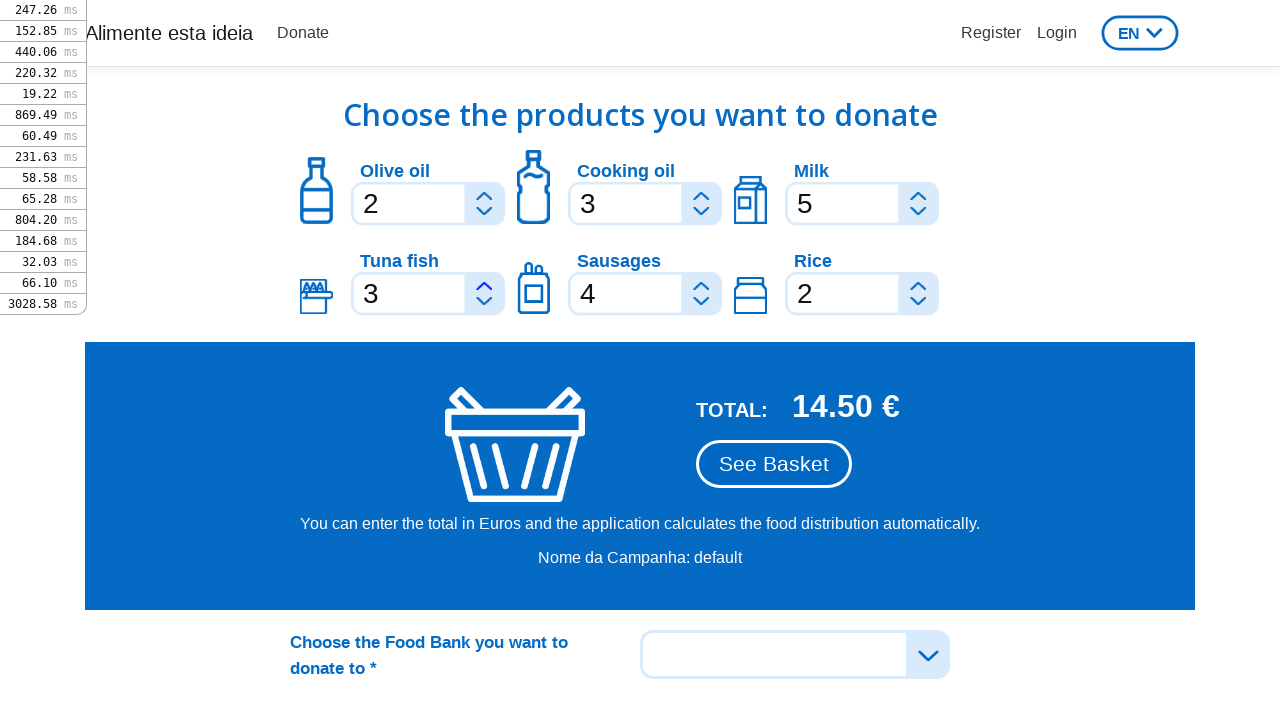

Selected food bank with ID 11 on #FoodBankId
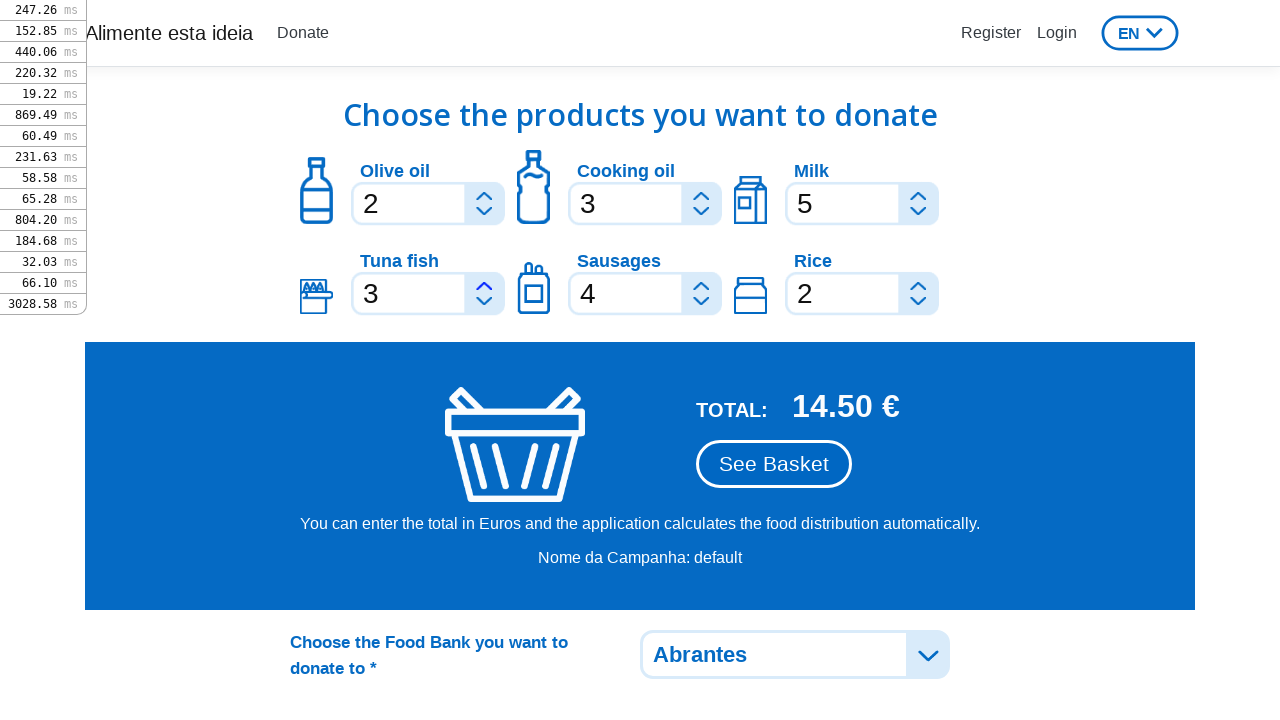

Clicked donor name field at (445, 360) on #Name
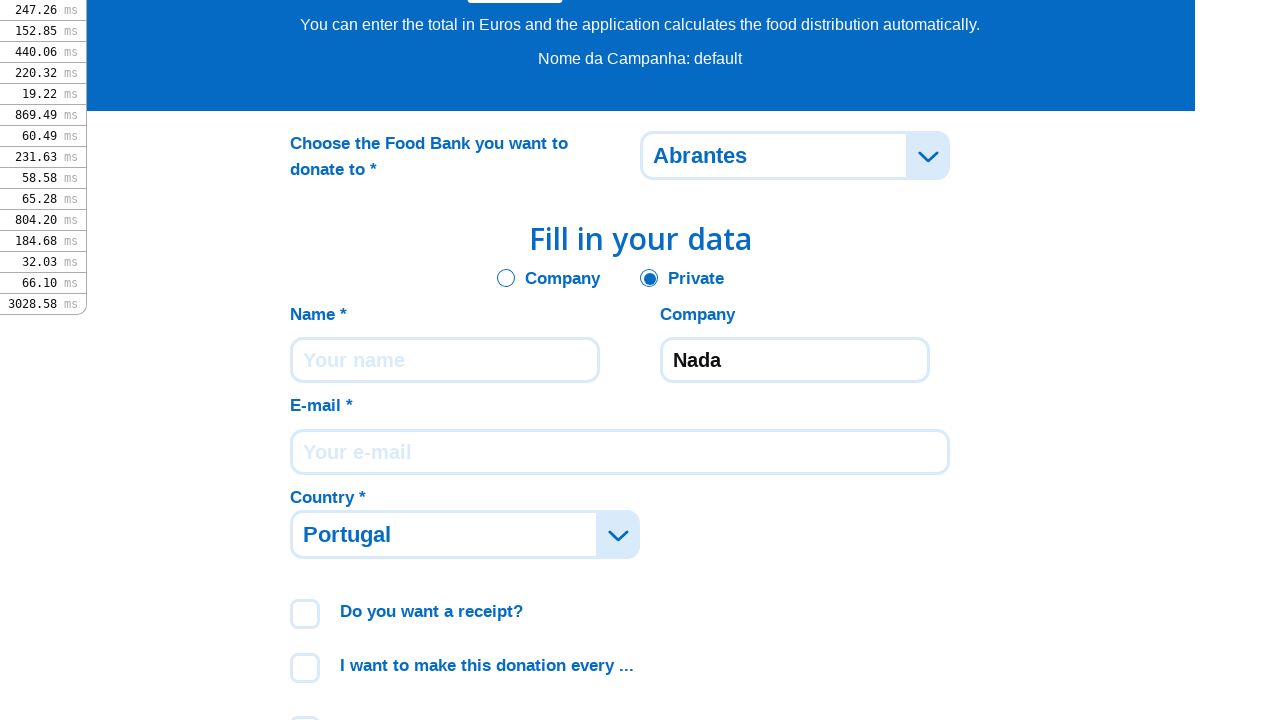

Filled donor name with 'User Test - e2e-test-7829' on #Name
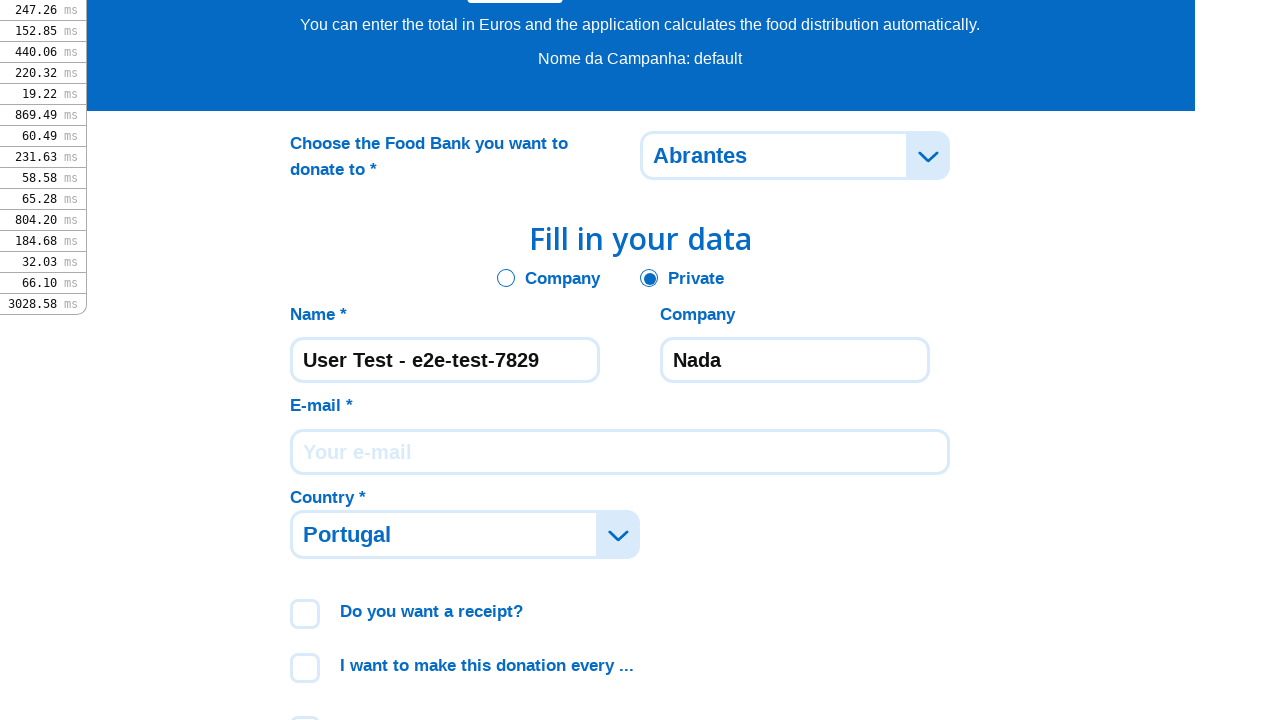

Clicked company name field at (795, 360) on #CompanyName
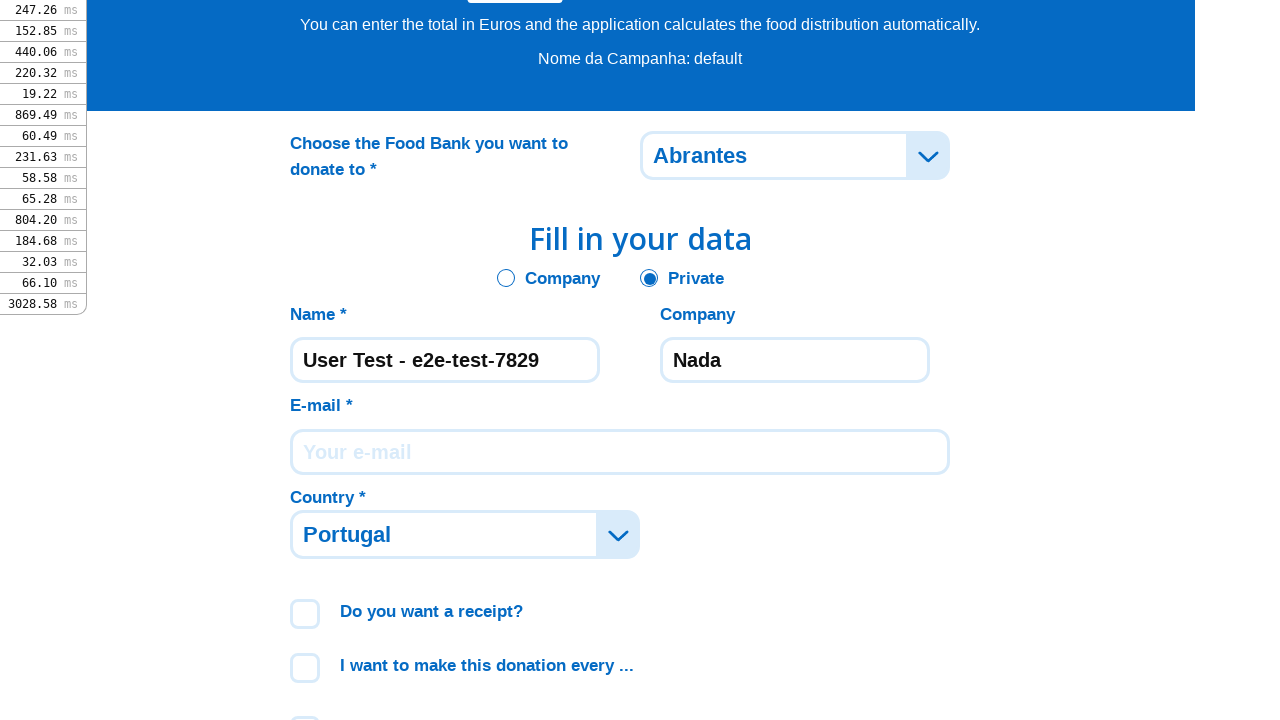

Filled company name with 'E2E Contoso - test-company-4521' on #CompanyName
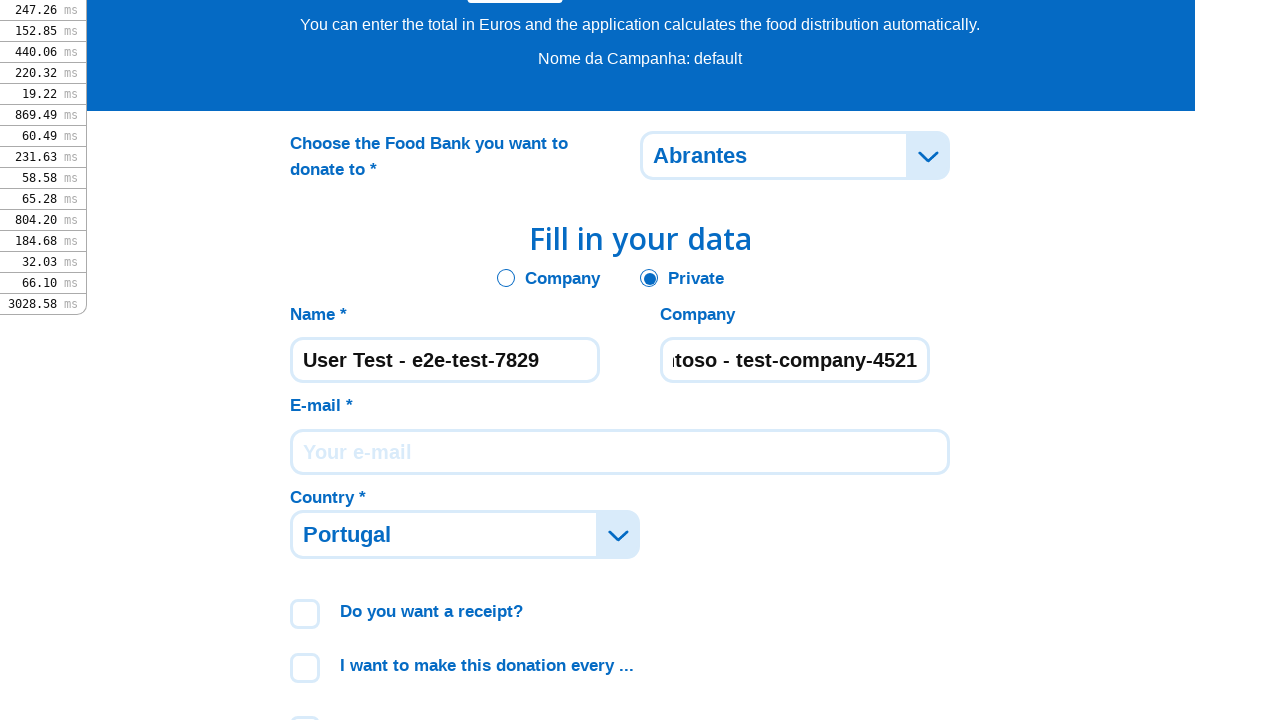

Clicked email field at (620, 452) on #Email
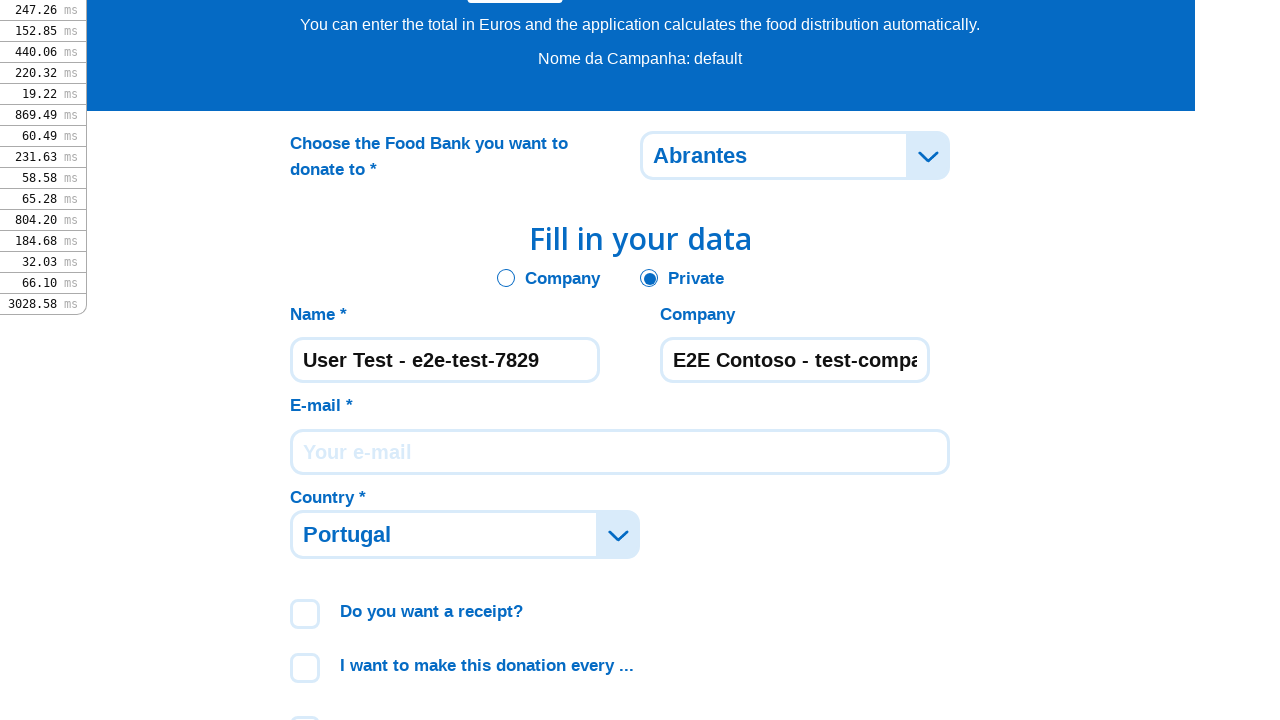

Filled email with 'testdonor@example.com' on #Email
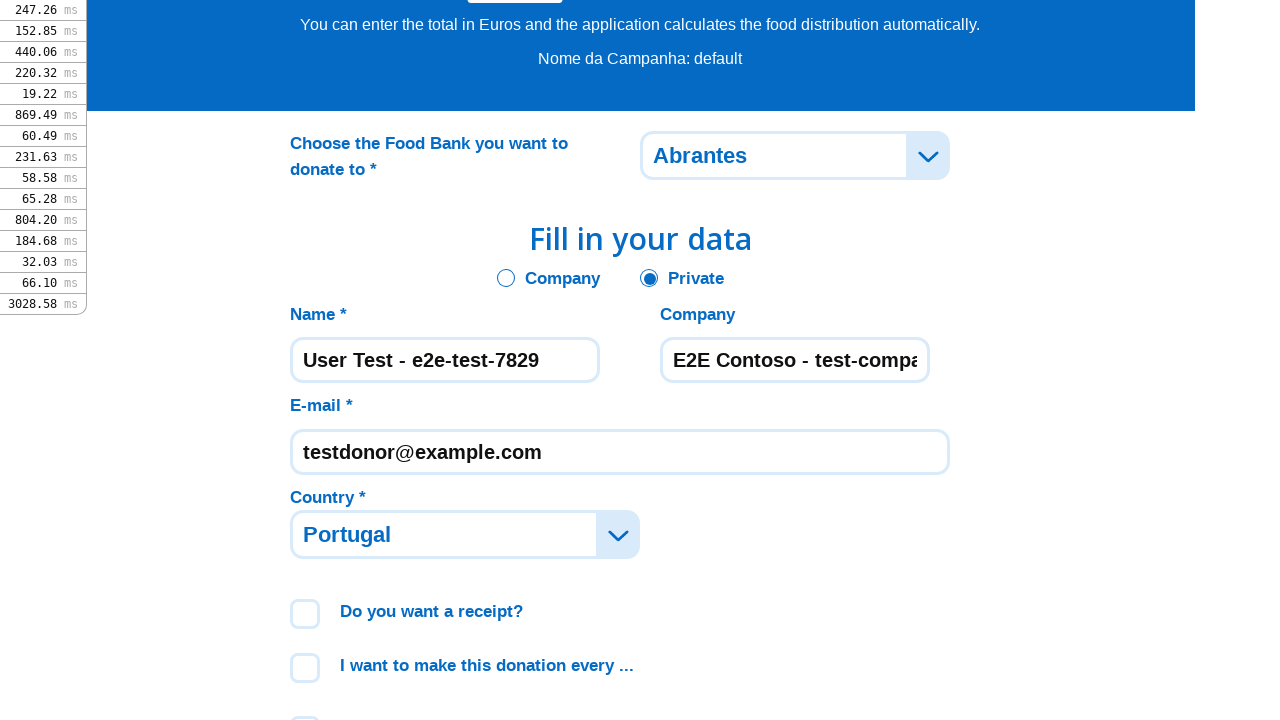

Accepted terms and conditions checkbox via JavaScript
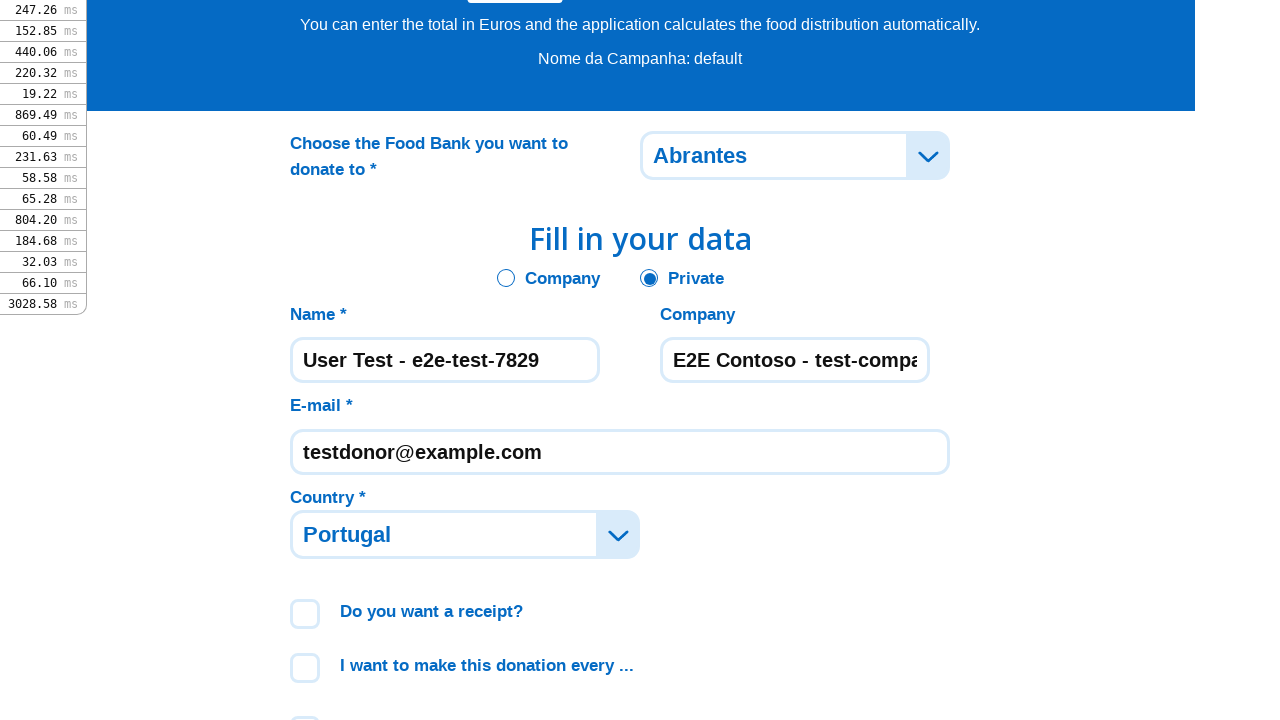

Clicked donate button at (640, 361) on span:has-text('Donate') >> nth=1
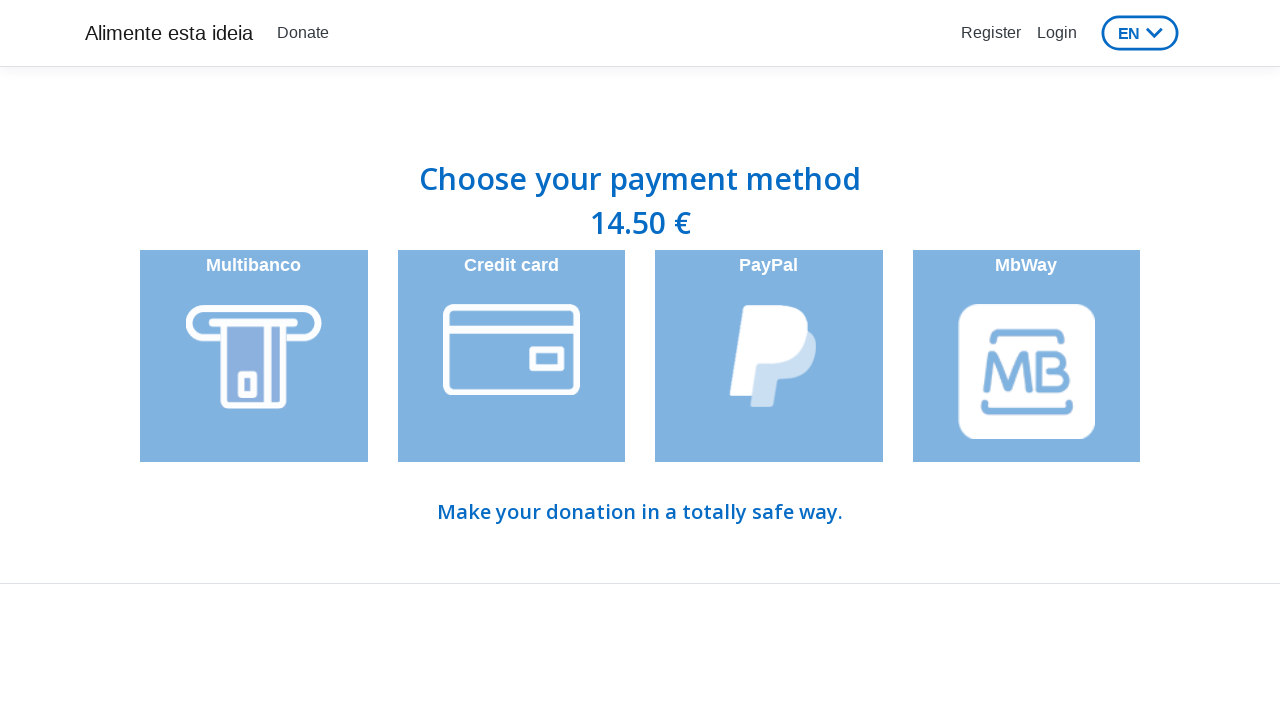

Selected MBWay payment method at (1026, 356) on #pagamentombway
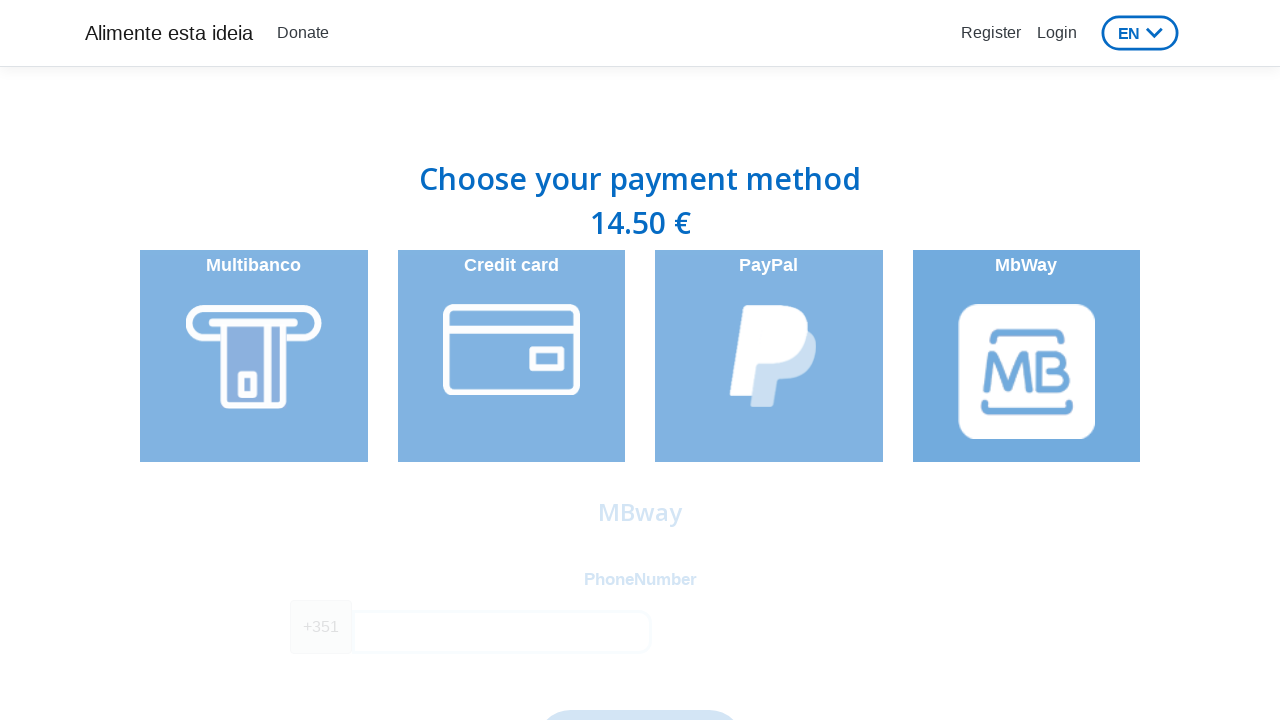

Clicked phone number field at (502, 632) on [aria-label='Phone Number']
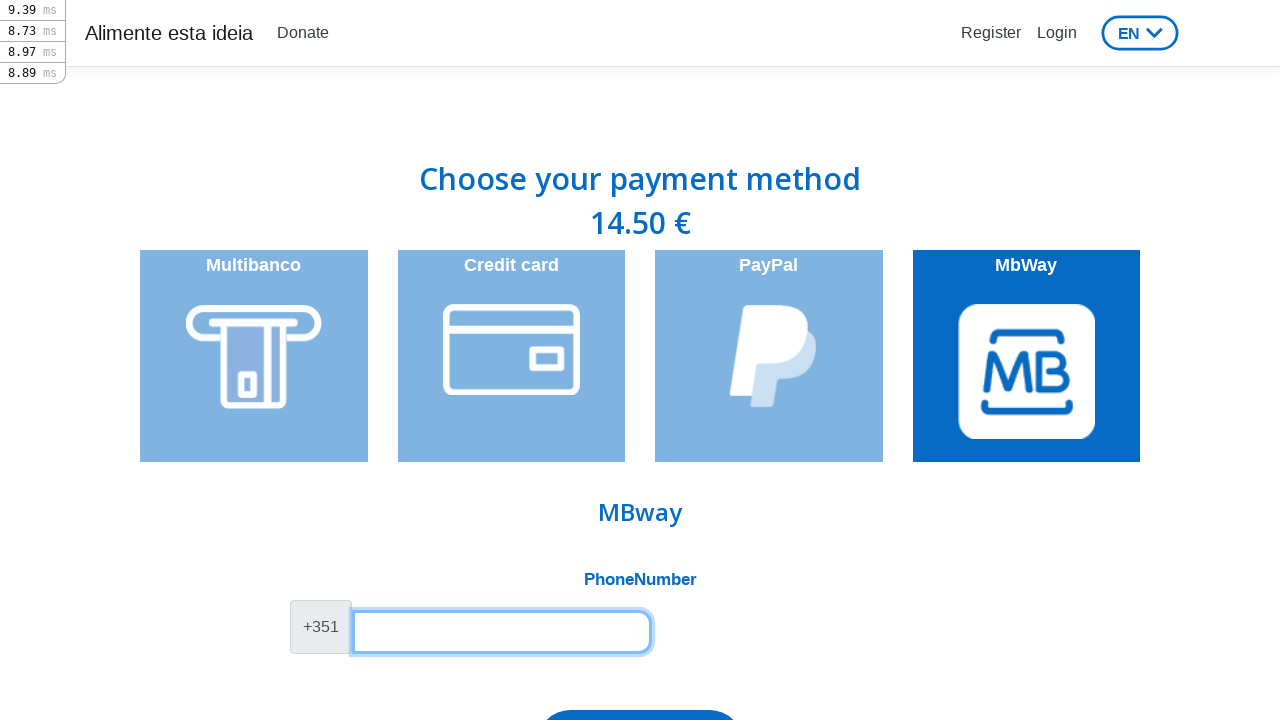

Filled phone number with '911234567' on [aria-label='Phone Number']
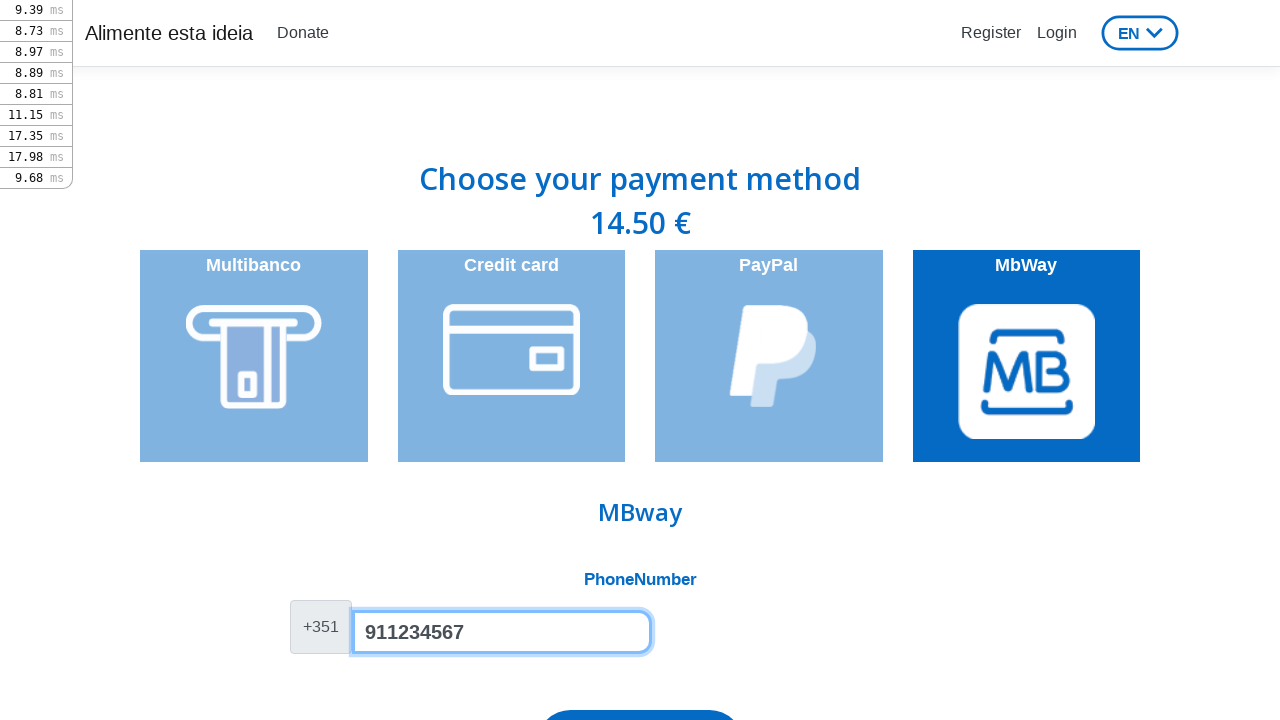

Clicked MBWay submit button at (640, 687) on span:has-text('MBway') >> nth=2
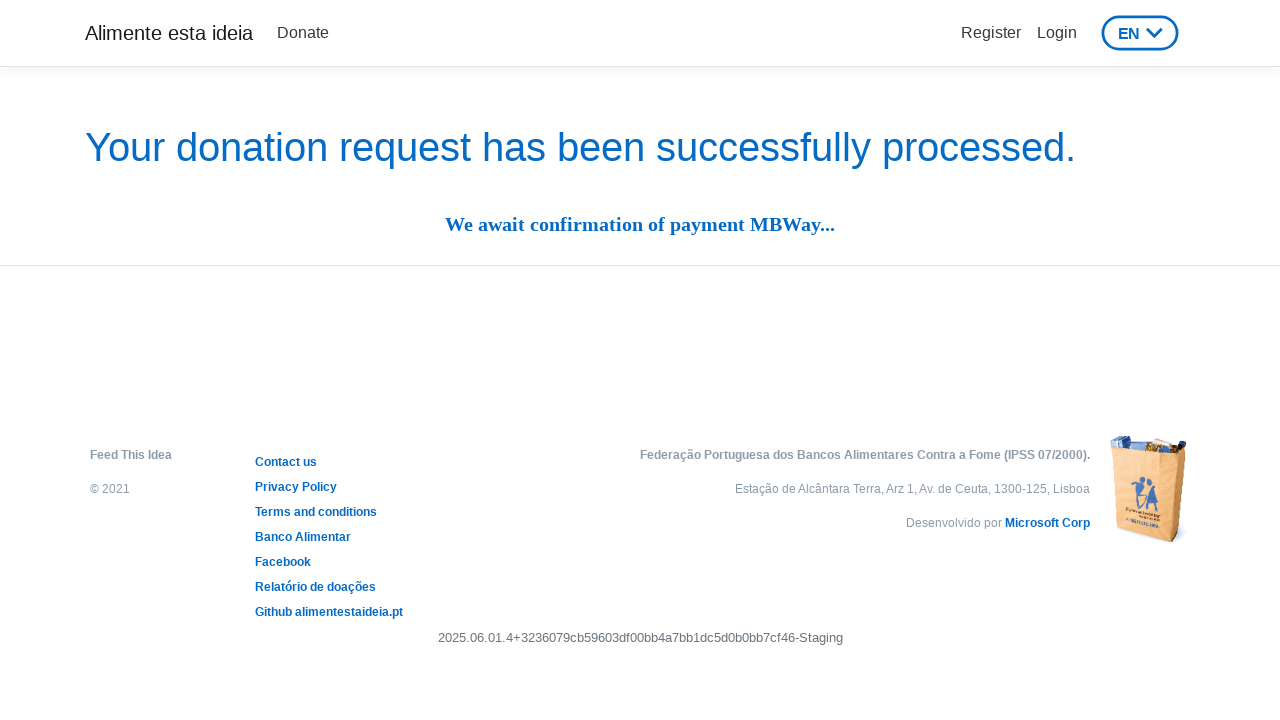

Navigated to MBWay payment page successfully
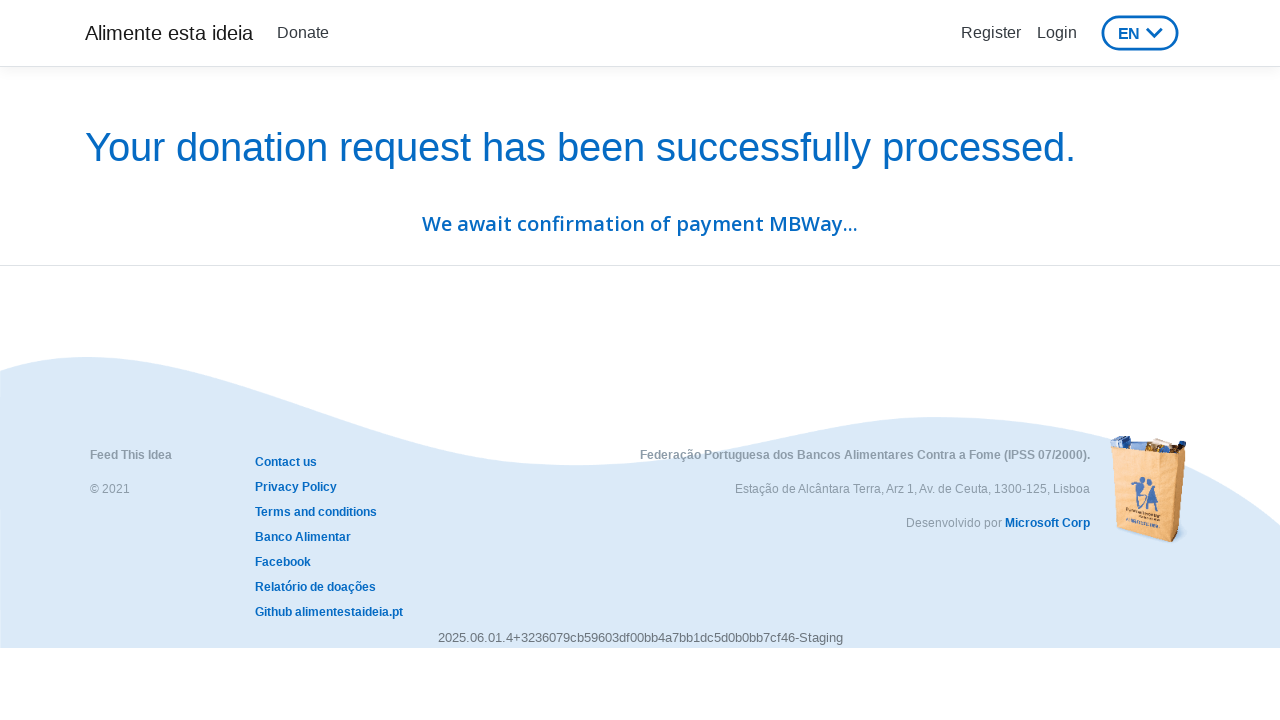

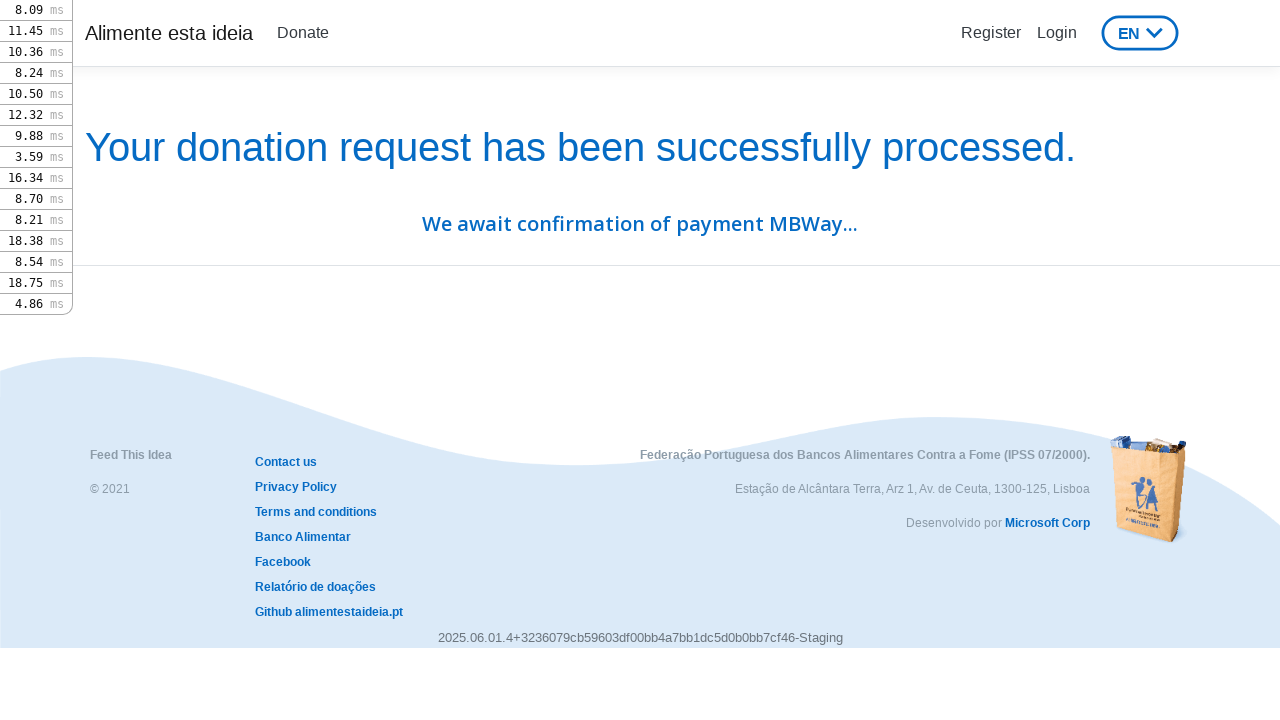